Tests dropdown functionality by checking if dropdown options are enabled or disabled

Starting URL: http://the-internet.herokuapp.com/dropdown

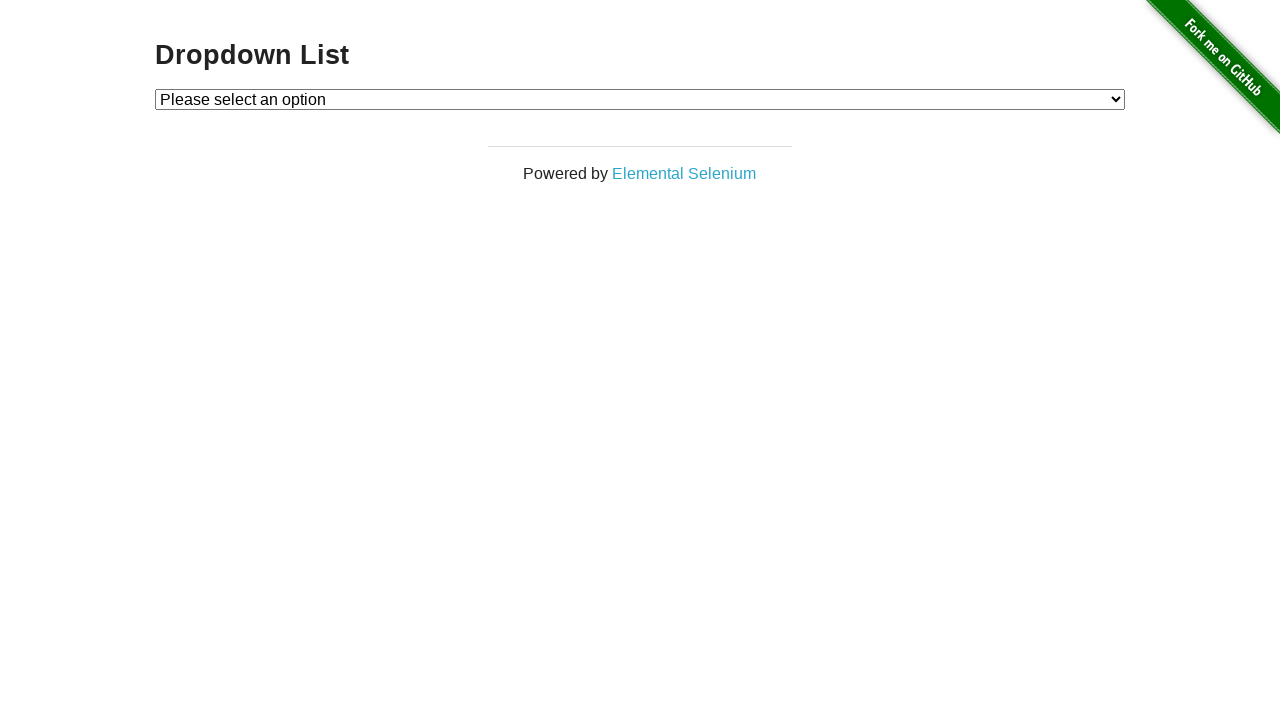

Clicked dropdown to open it at (640, 99) on #dropdown
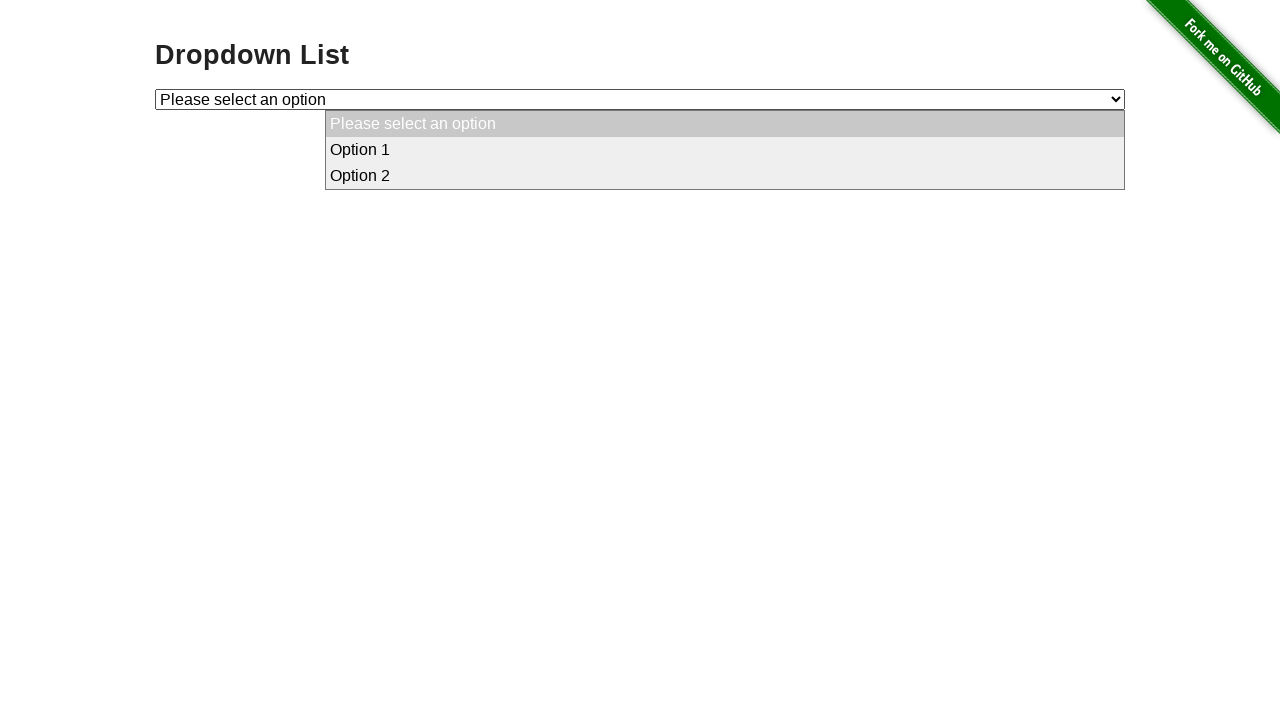

Retrieved all dropdown option elements
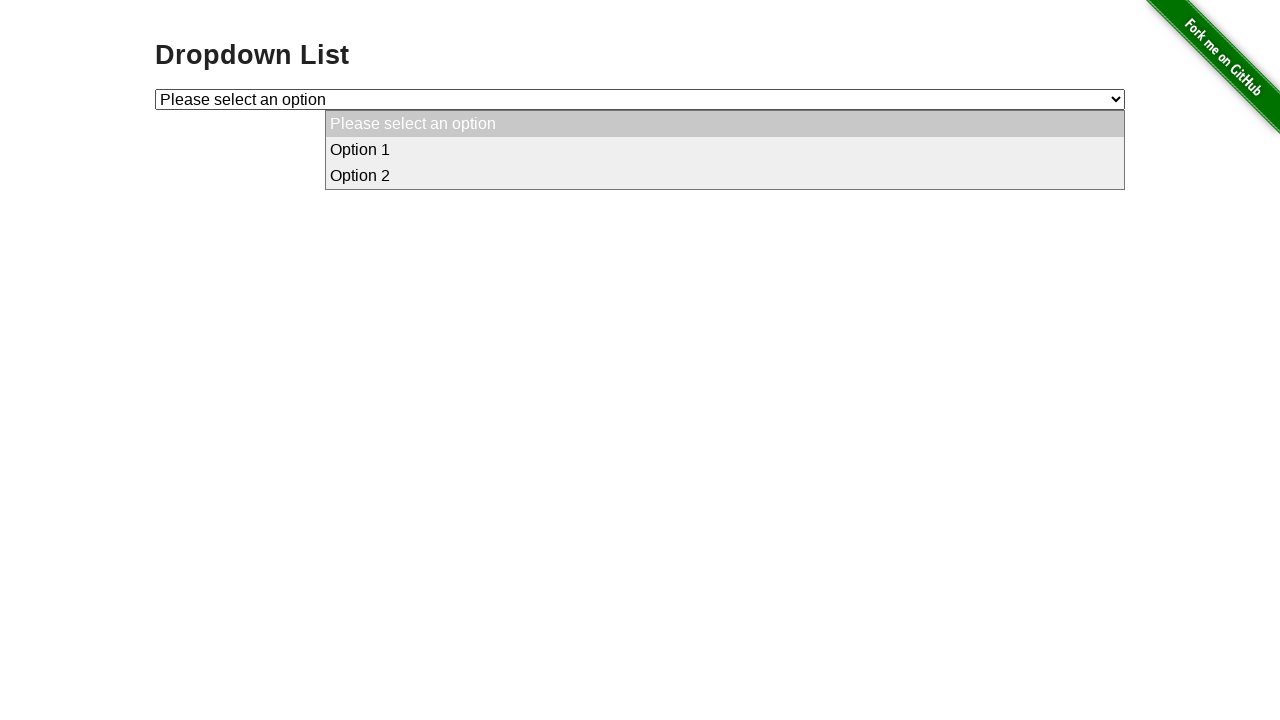

Checked if first option (placeholder) is enabled
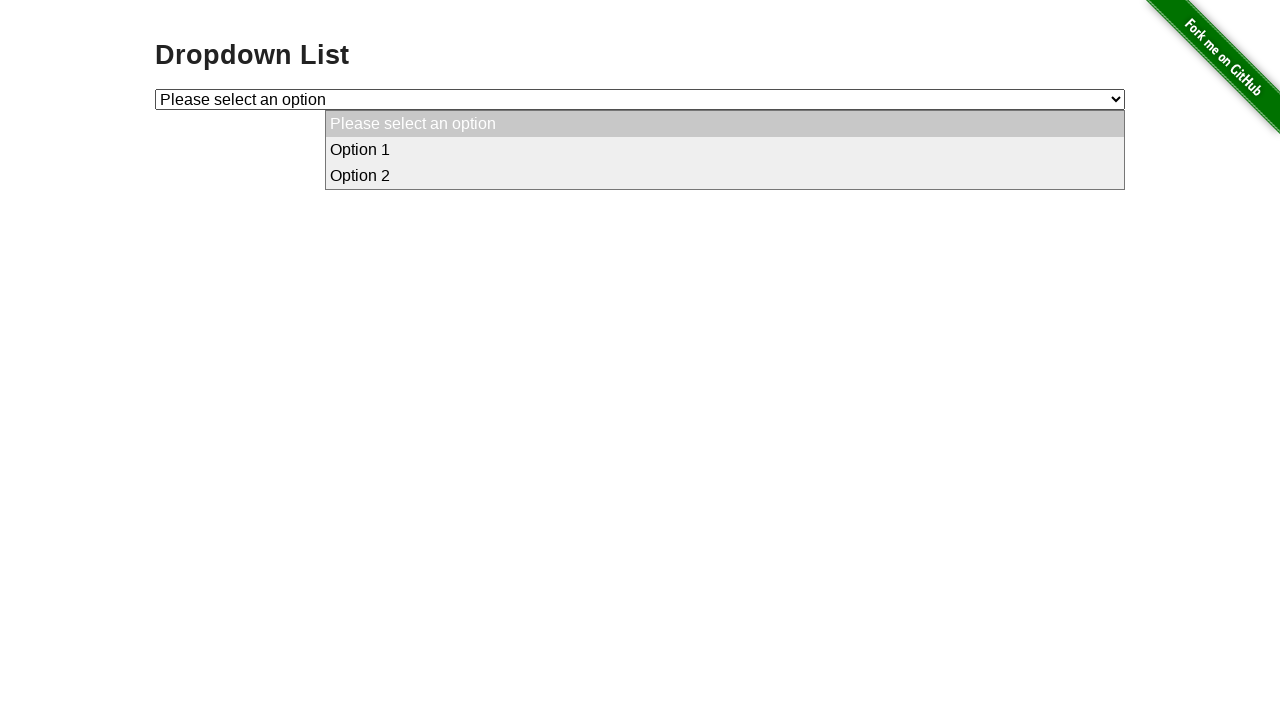

Checked if second option is enabled
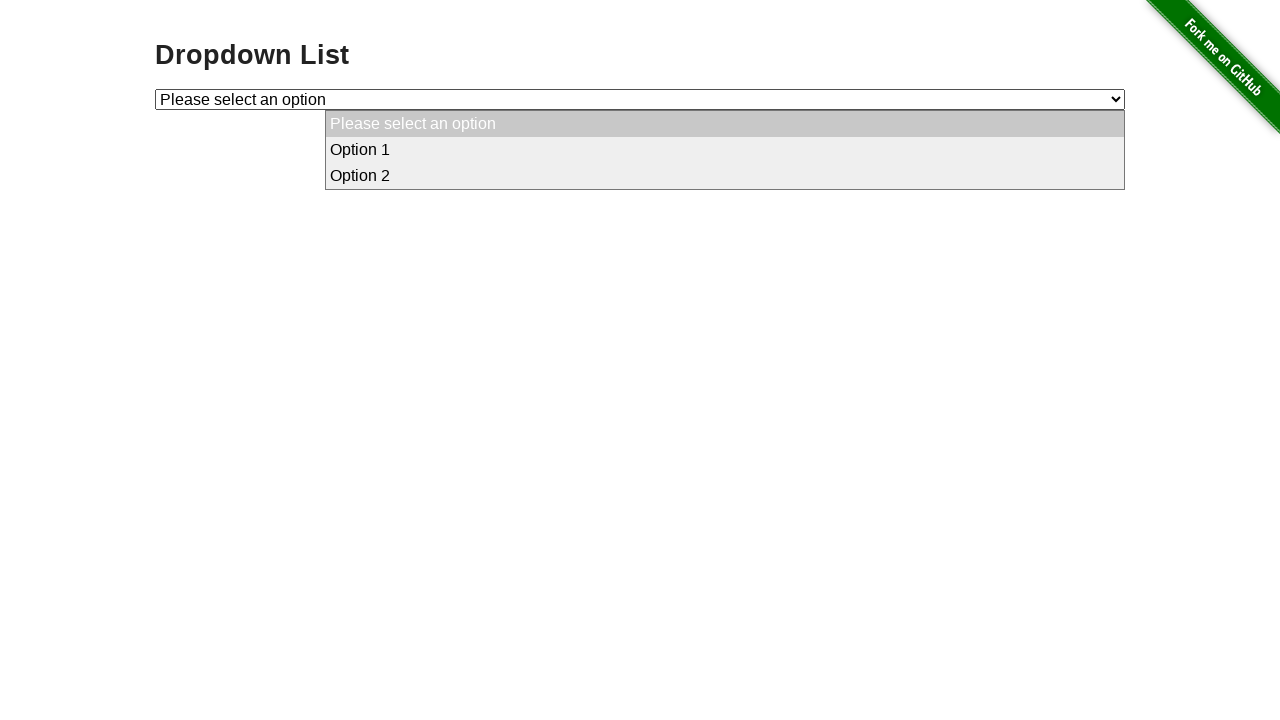

Verified that first option is disabled
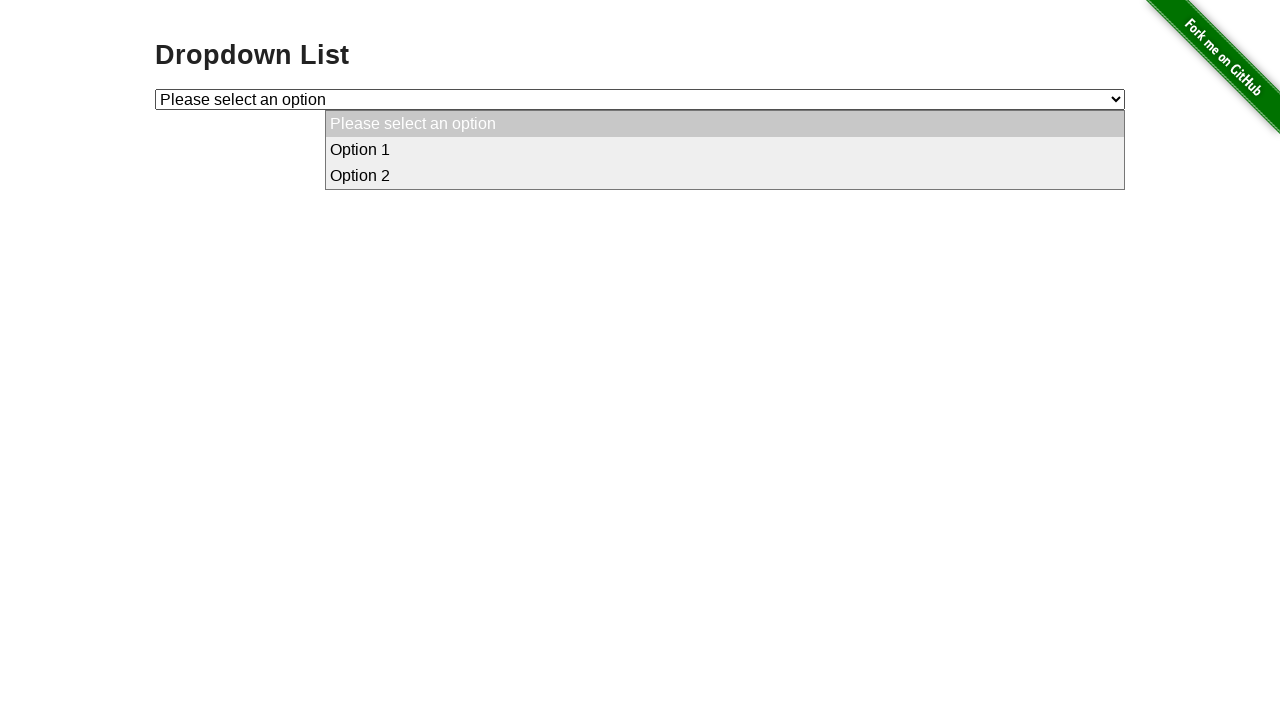

Verified that second option is enabled
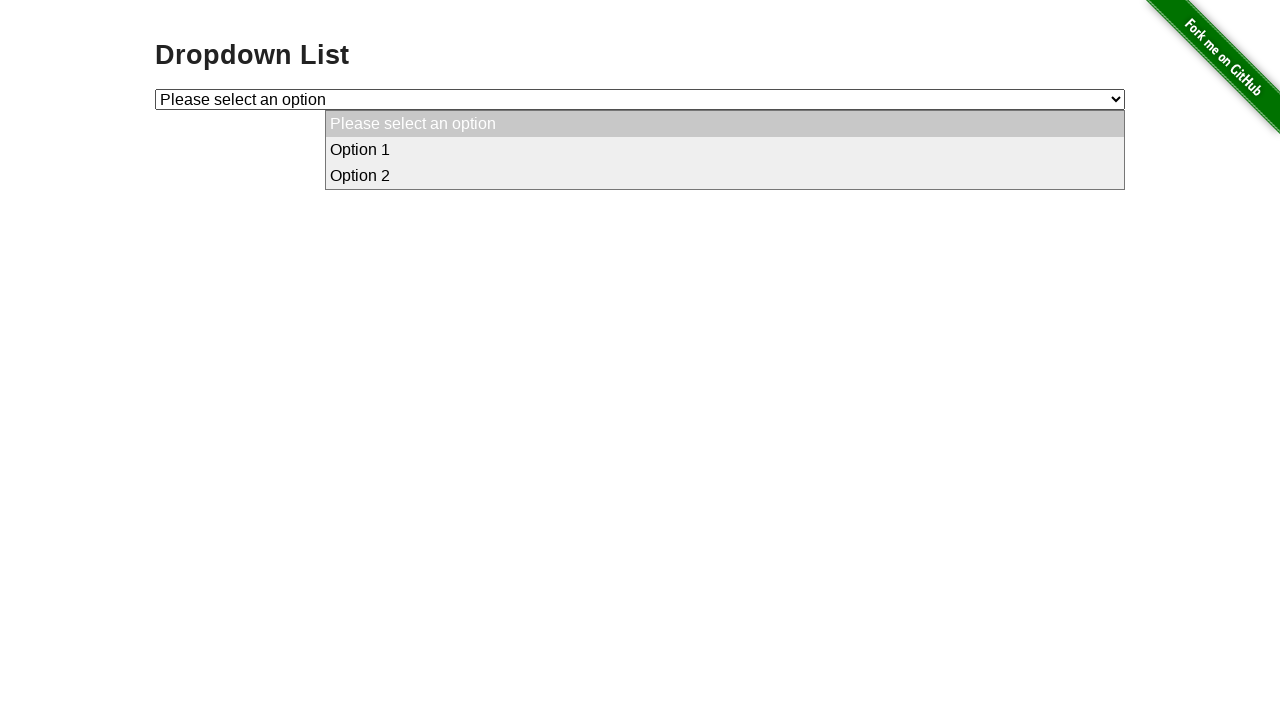

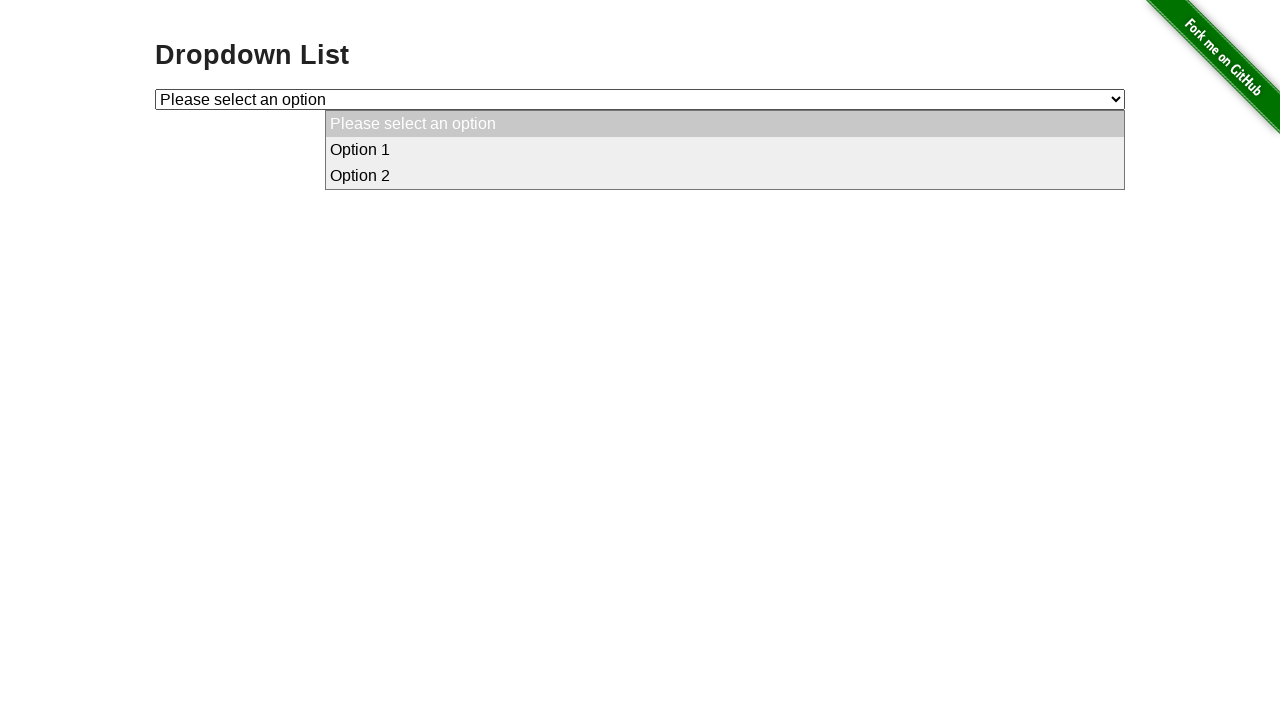